Tests drag and drop functionality by dragging element A to element B's position

Starting URL: http://the-internet.herokuapp.com/

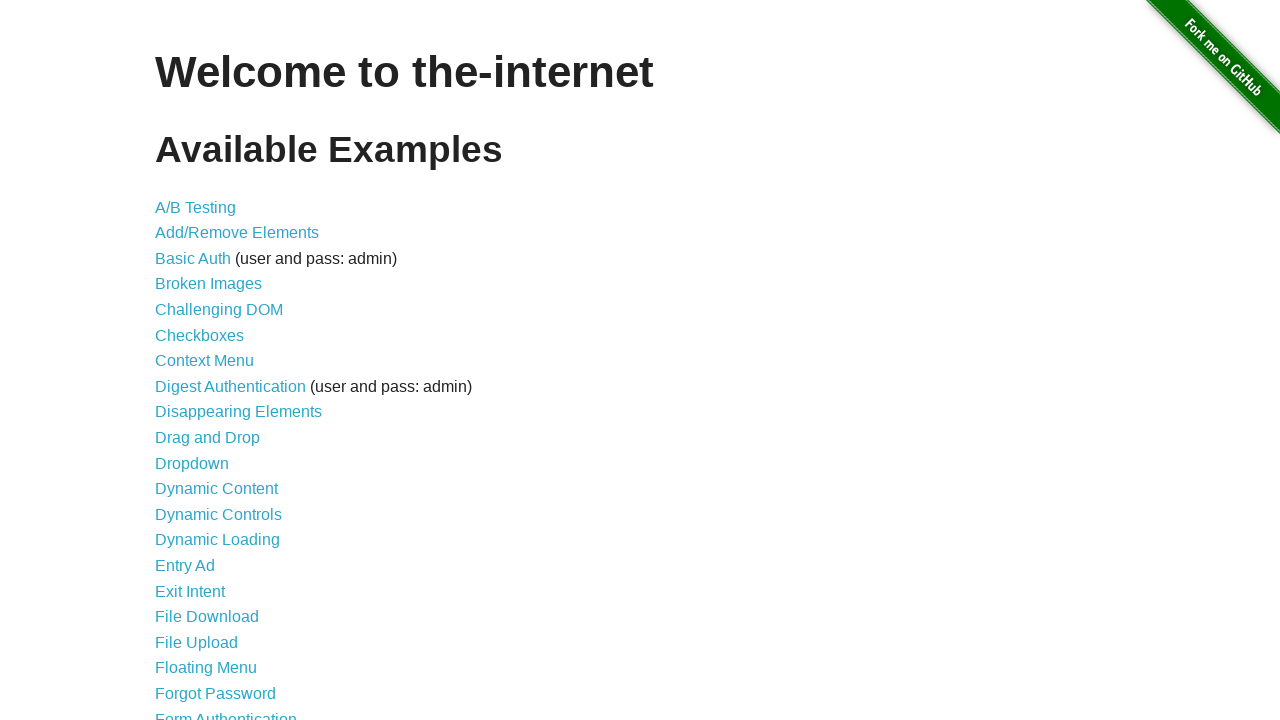

Clicked on the Drag and Drop link at (208, 438) on a[href='/drag_and_drop']
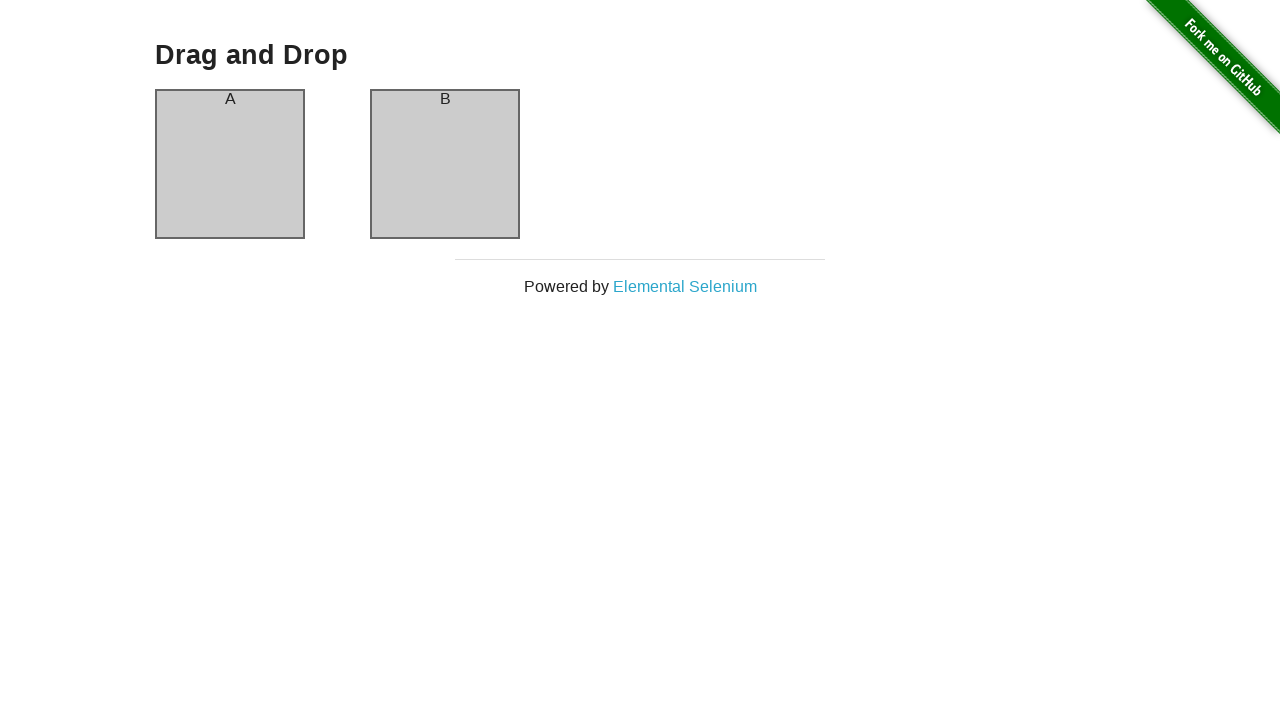

Located column A element
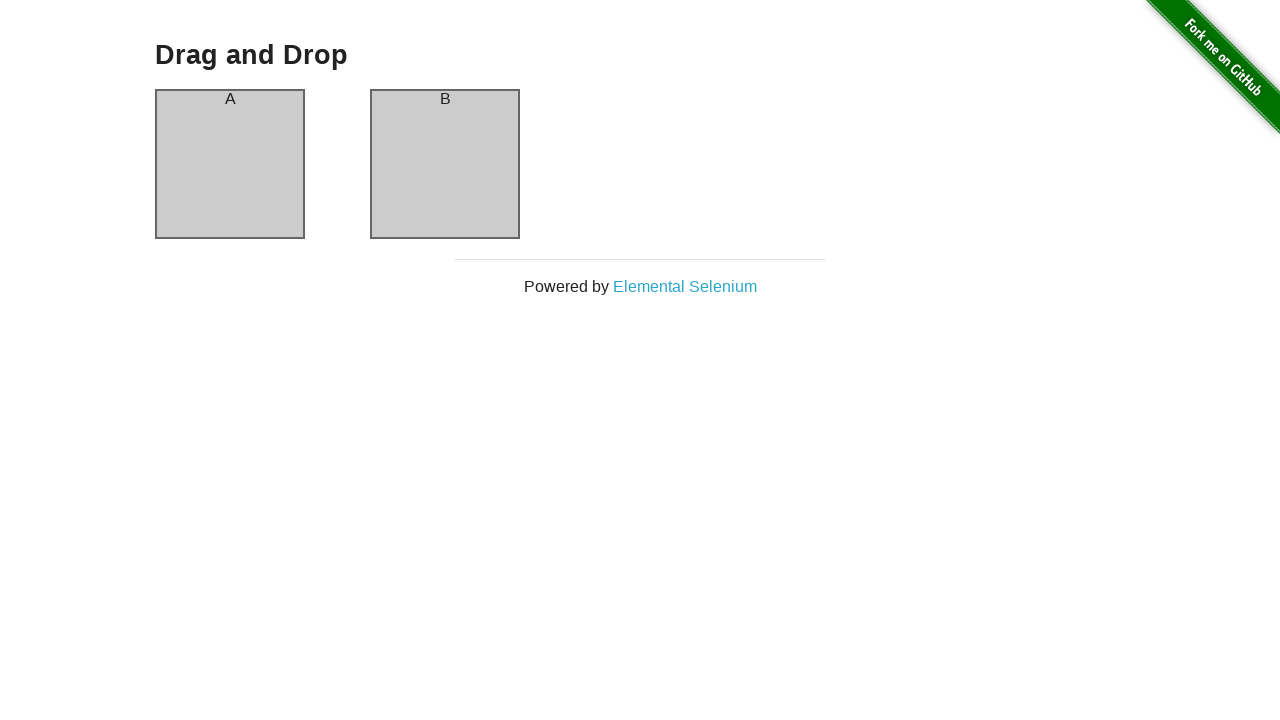

Located column B element
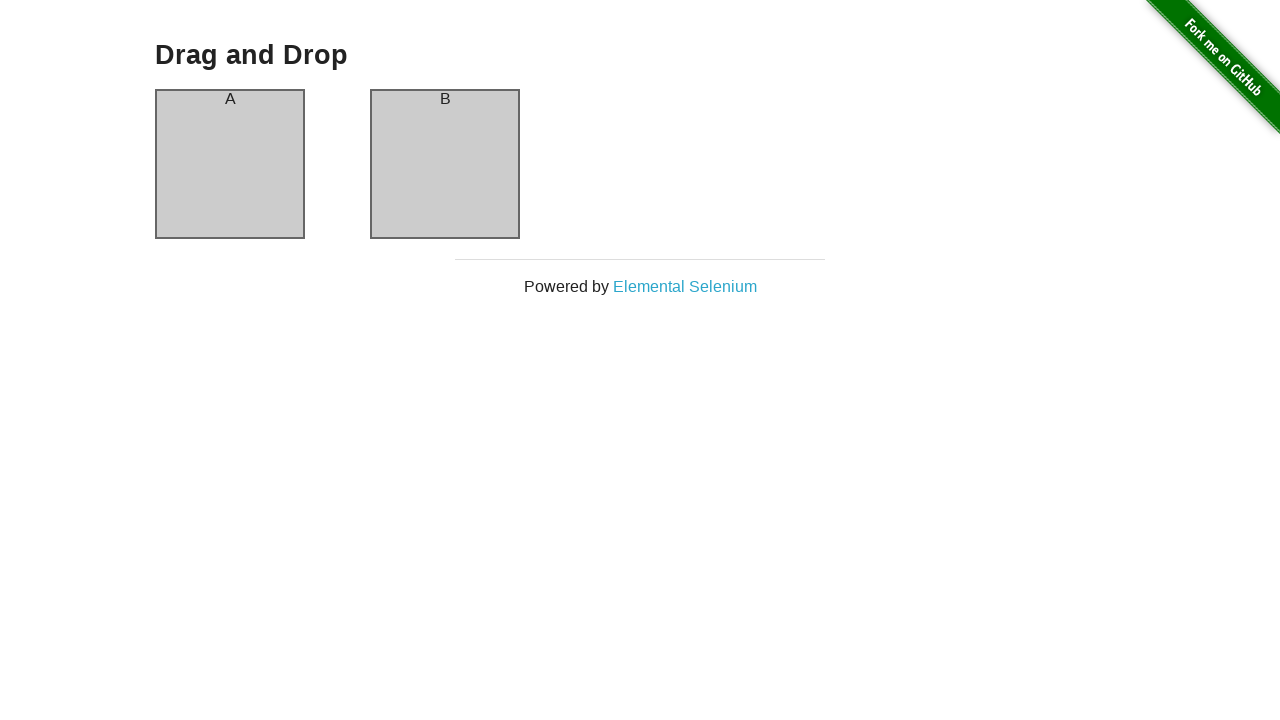

Dragged element A to element B's position at (445, 164)
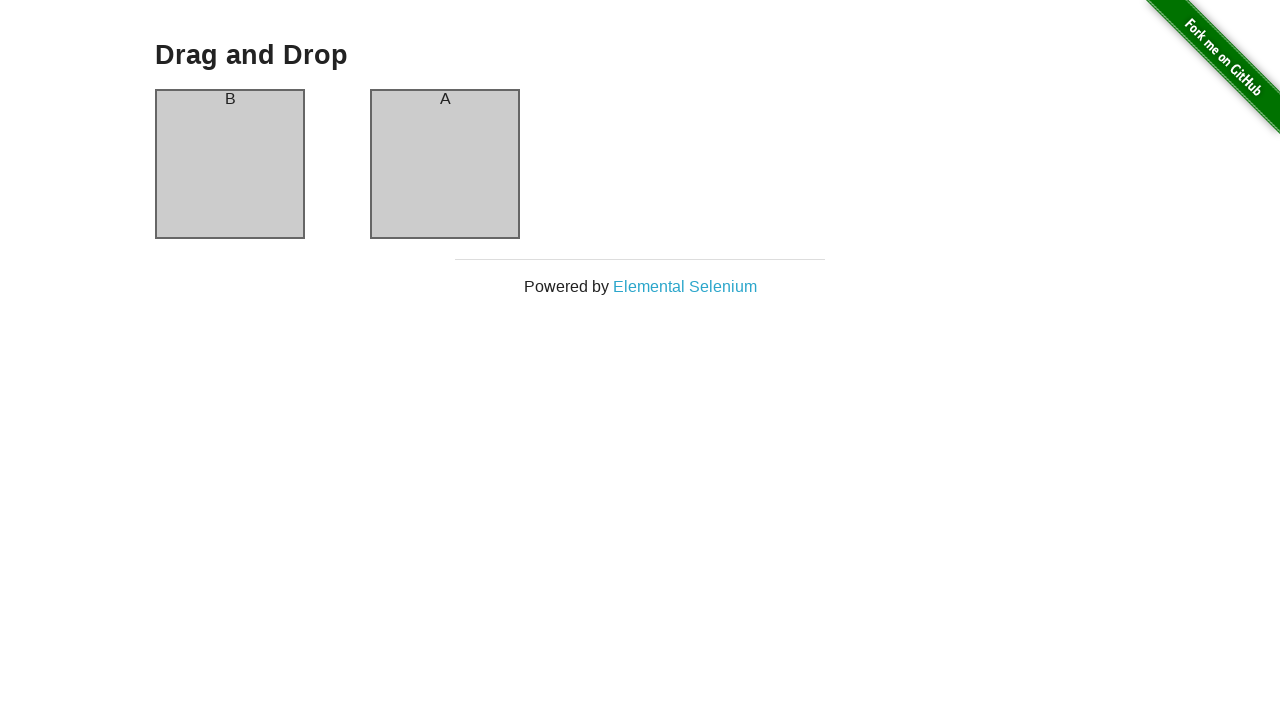

Navigated back to base URL
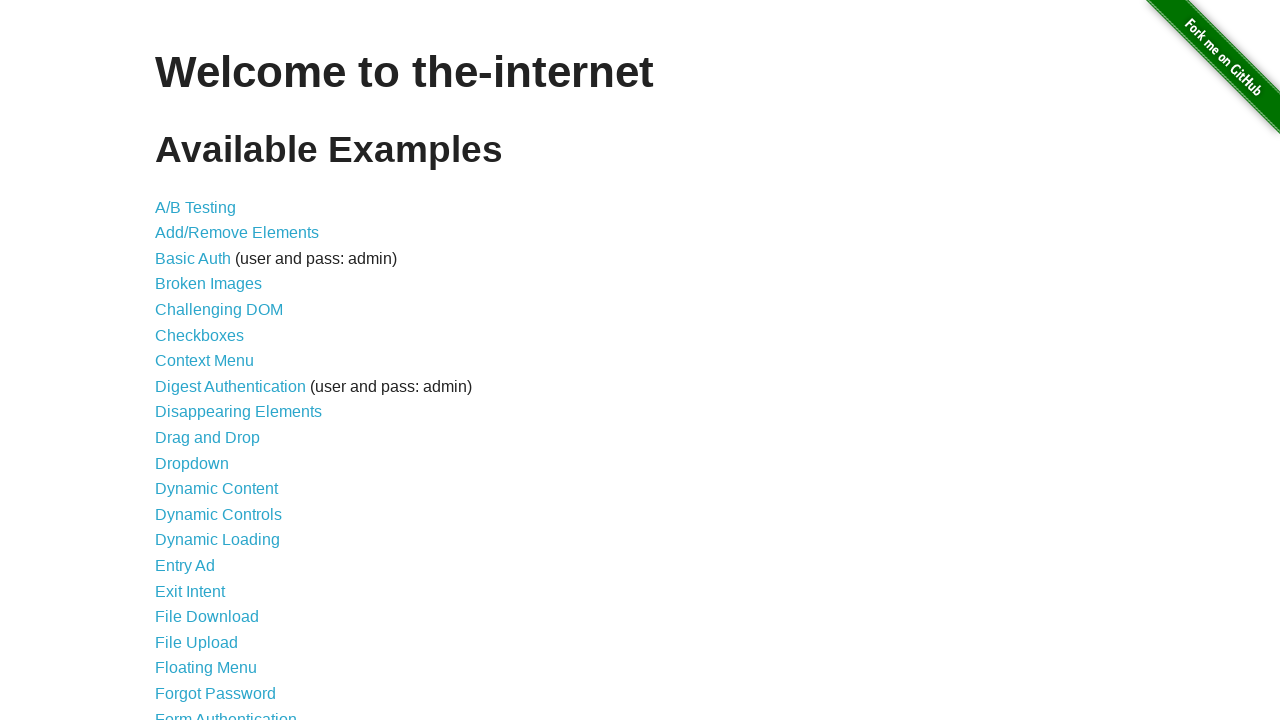

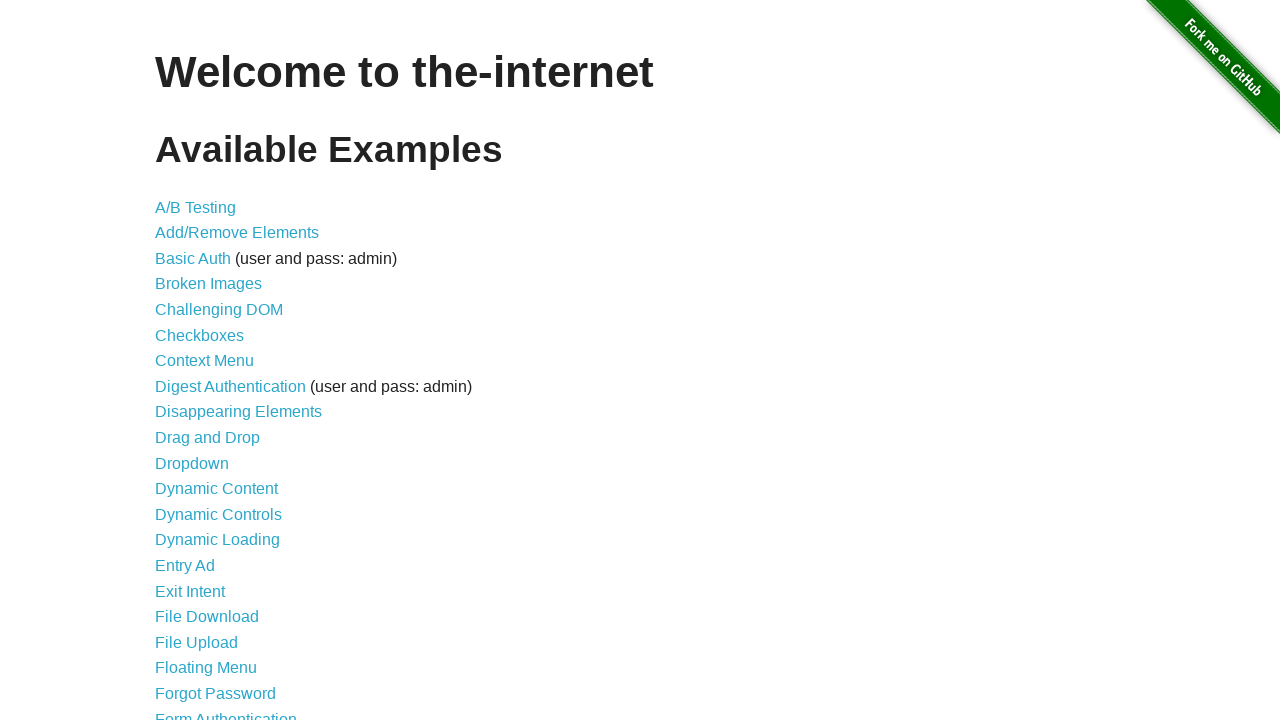